Tests switching between browser windows/tabs by clicking a button that opens a new tab, then switching to the new tab and back to the original window

Starting URL: https://formy-project.herokuapp.com/switch-window

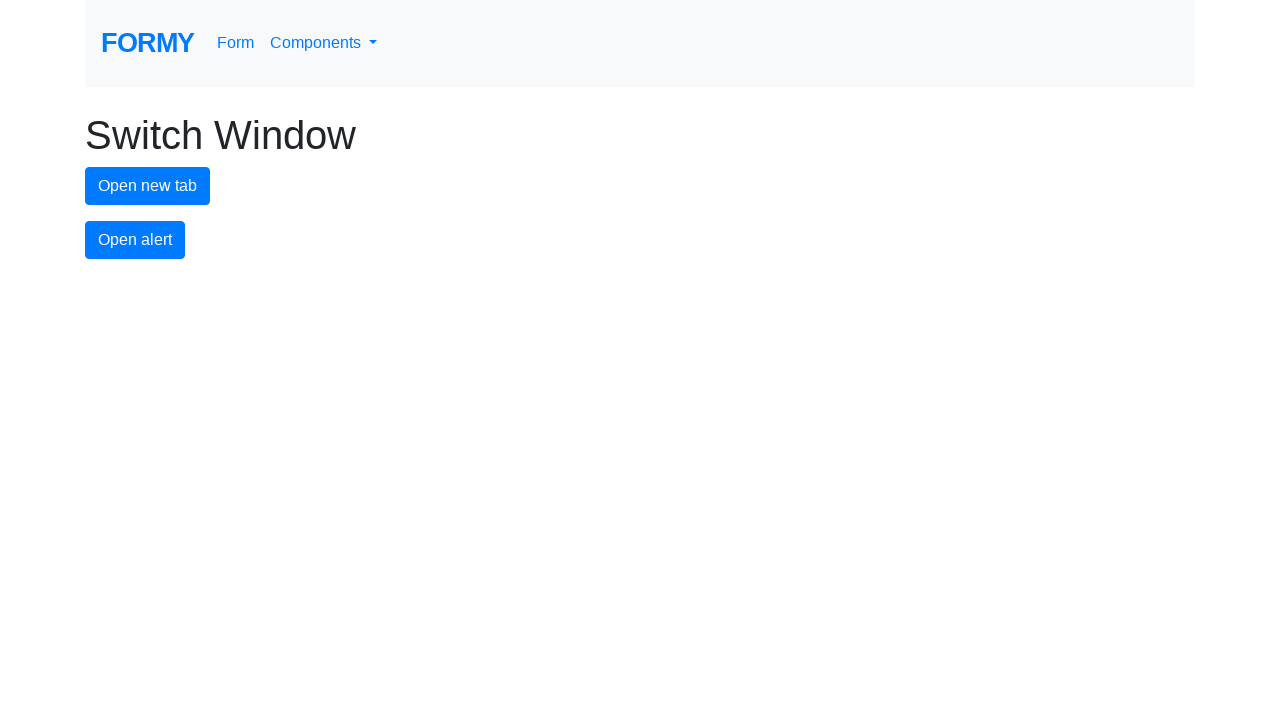

Clicked button to open new tab at (148, 186) on #new-tab-button
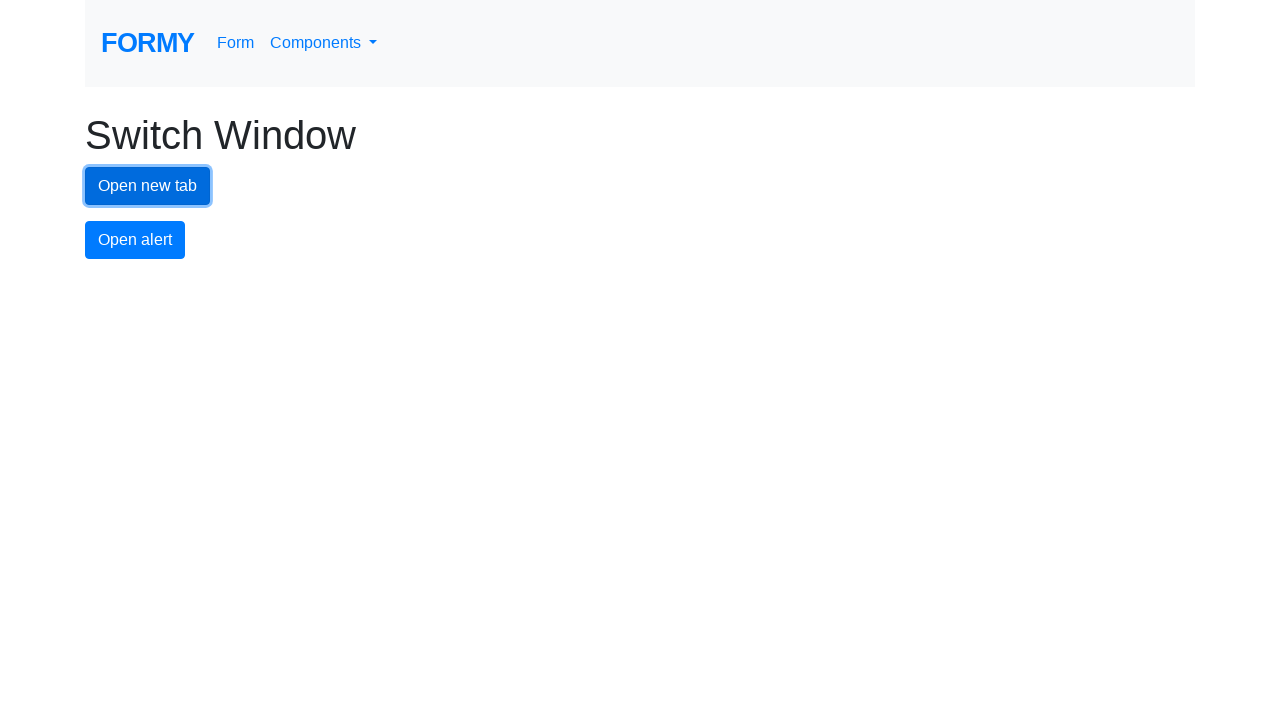

New tab opened and captured at (148, 186) on #new-tab-button
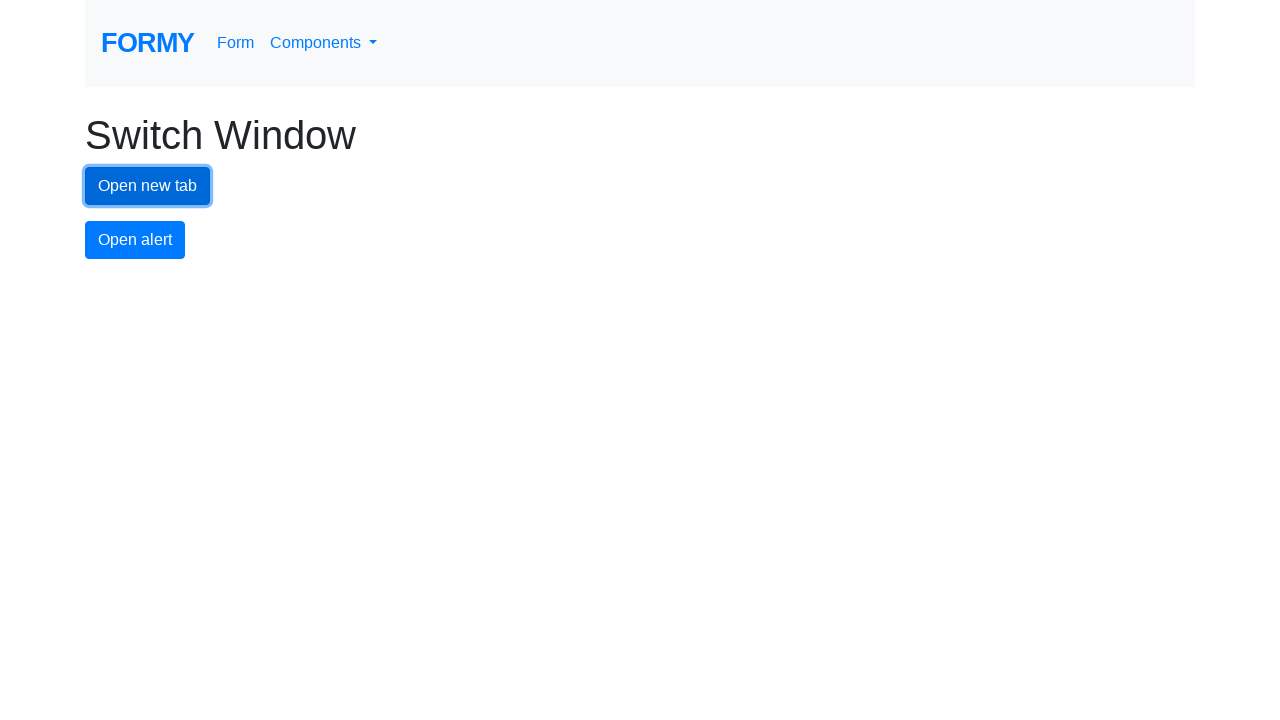

New page loaded completely
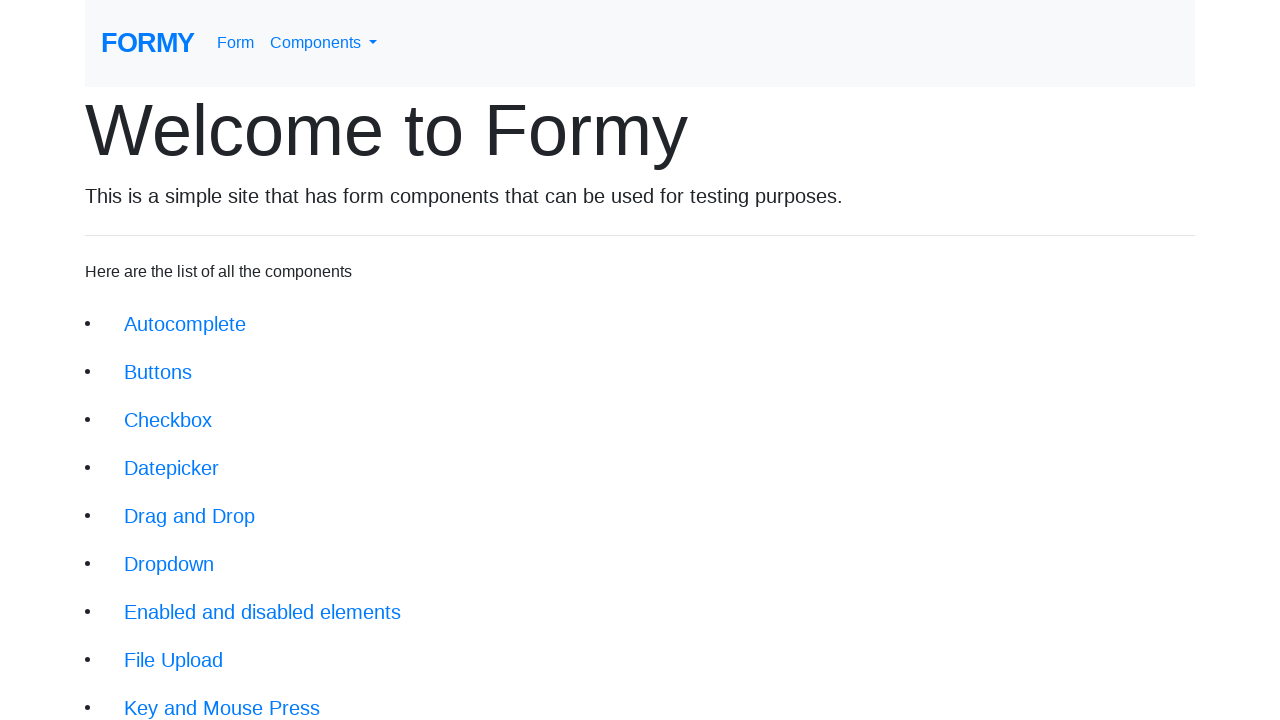

Switched back to original window
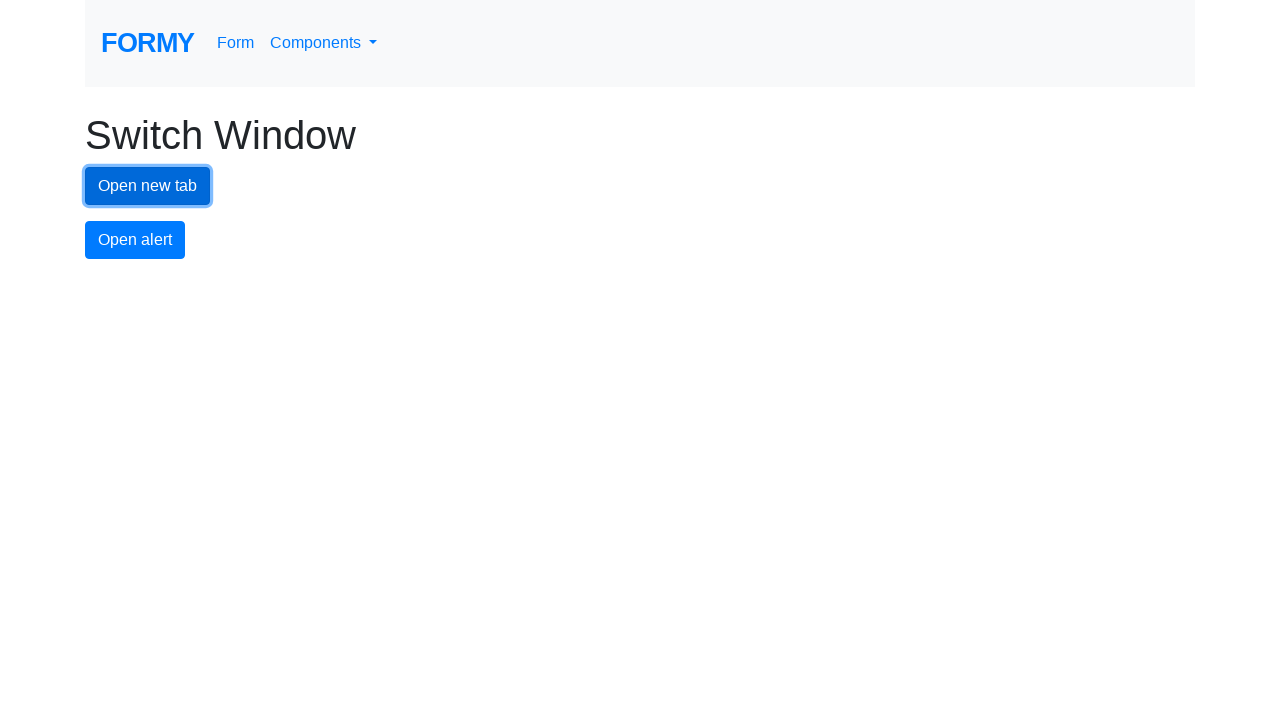

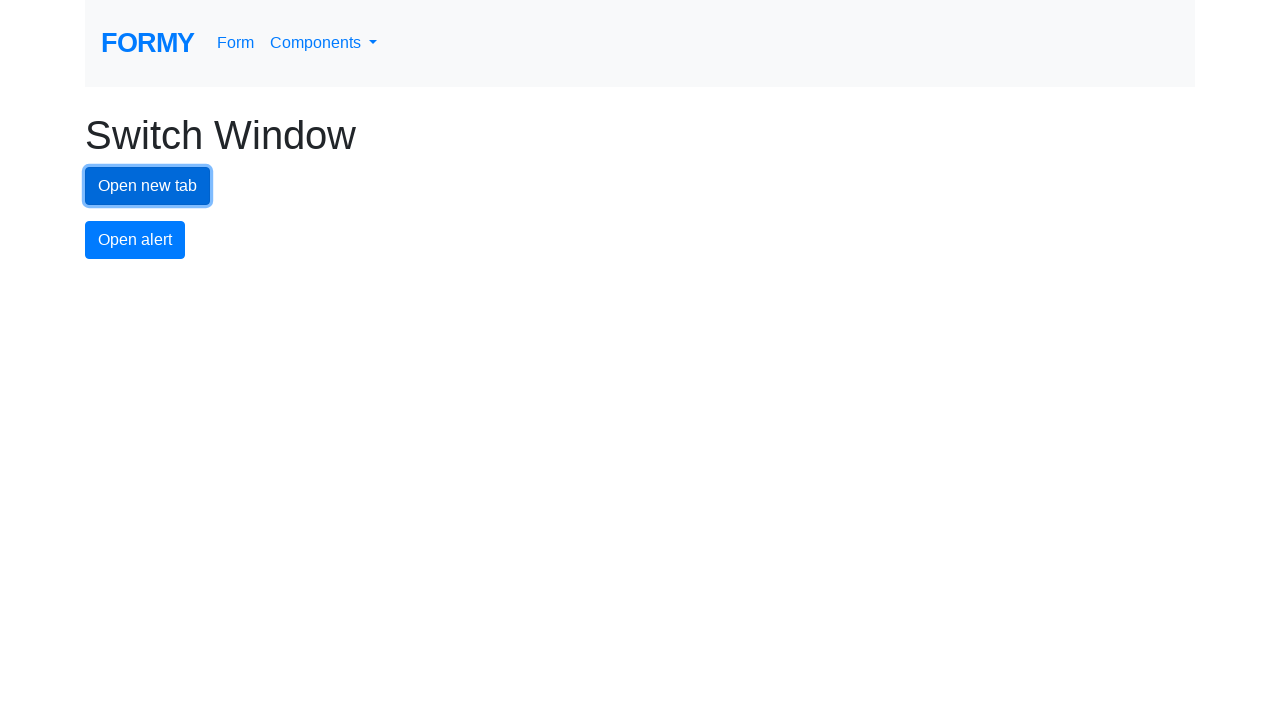